Tests the user registration form on an e-commerce playground site by filling out all required fields (first name, last name, email, telephone, password), selecting newsletter subscription preference, agreeing to terms, and submitting the form.

Starting URL: https://ecommerce-playground.lambdatest.io/index.php?route=account/register

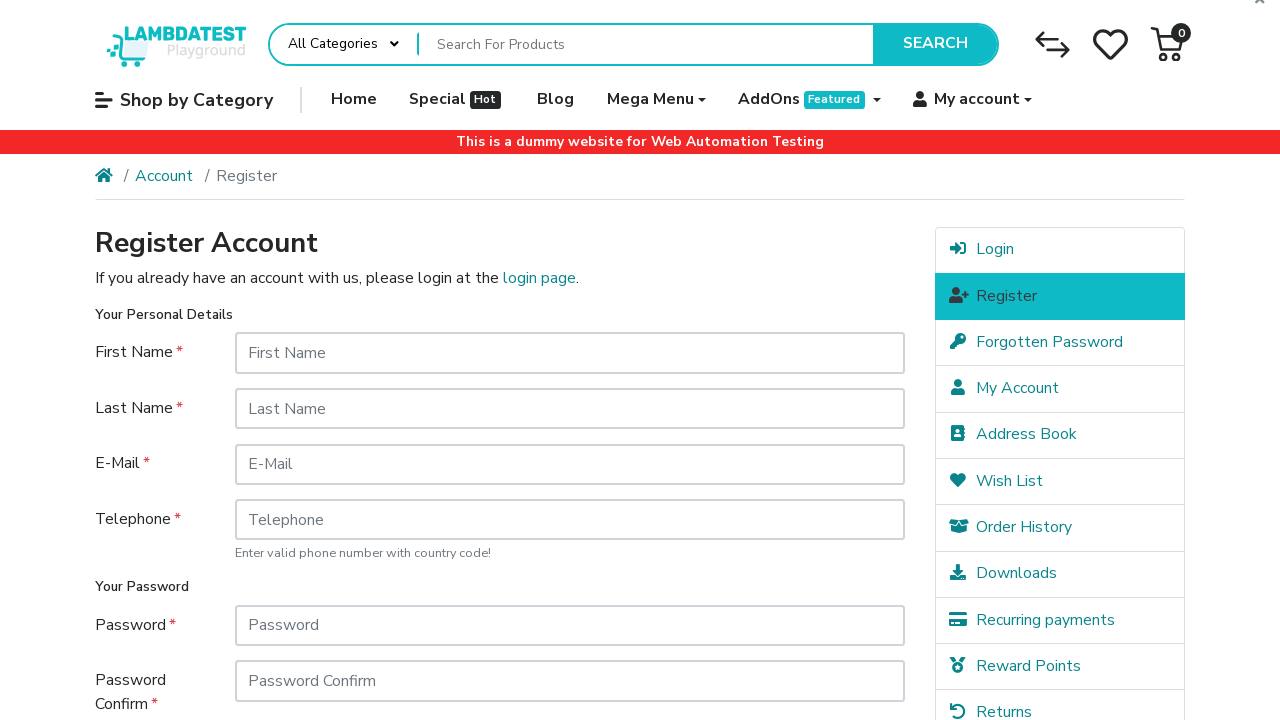

Filled first name field with 'Marcus' on //*[@id="input-firstname"]
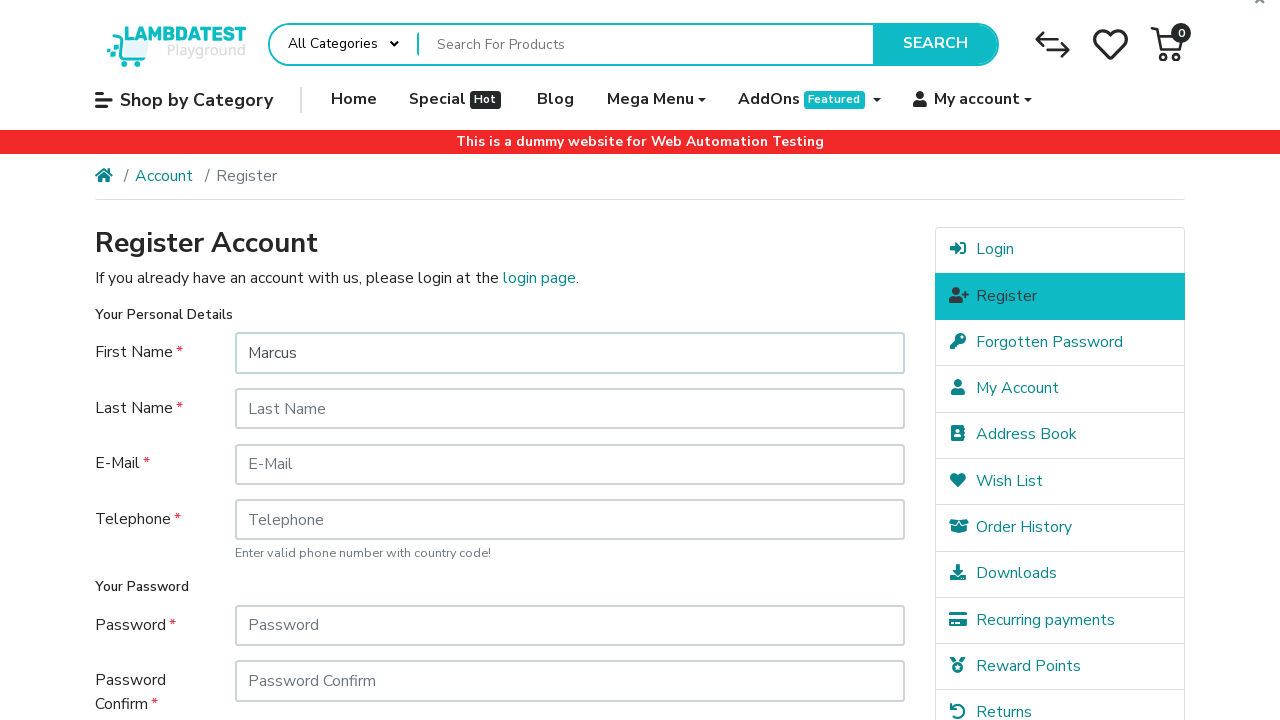

Filled last name field with 'Rivera' on //*[@id="input-lastname"]
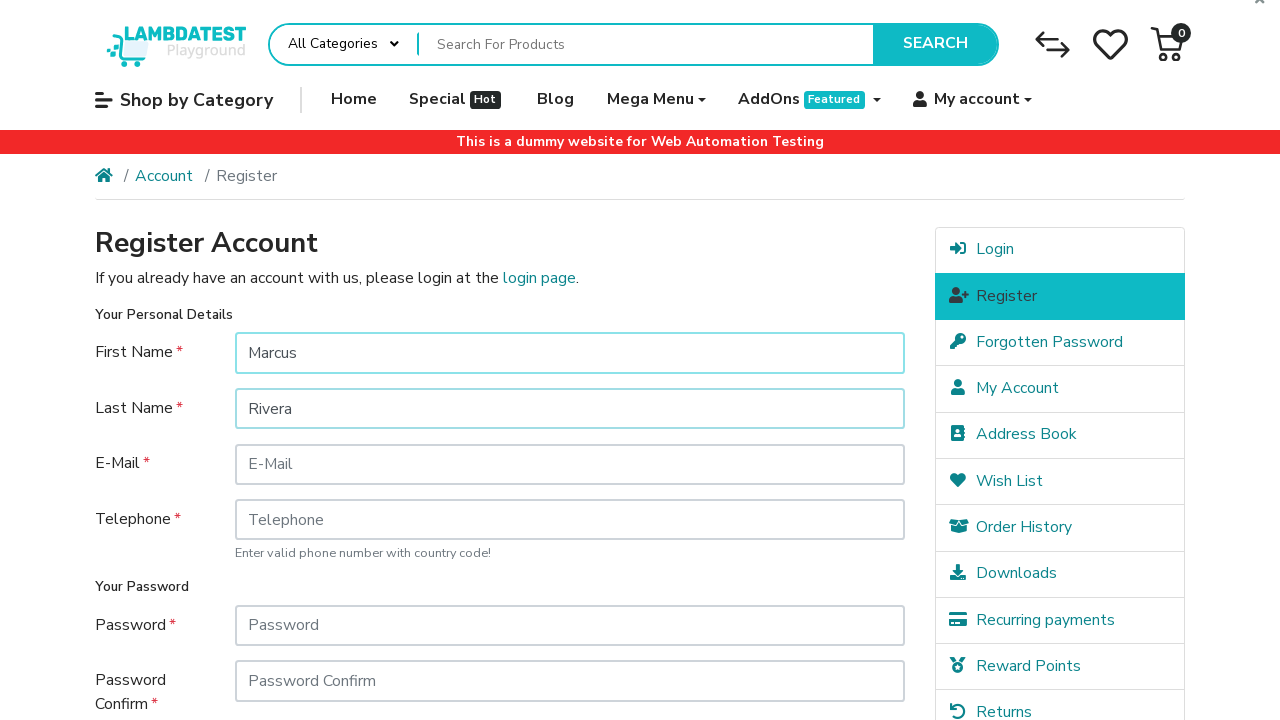

Filled email field with 'marcus.rivera.test847@example.com' on //*[@id="input-email"]
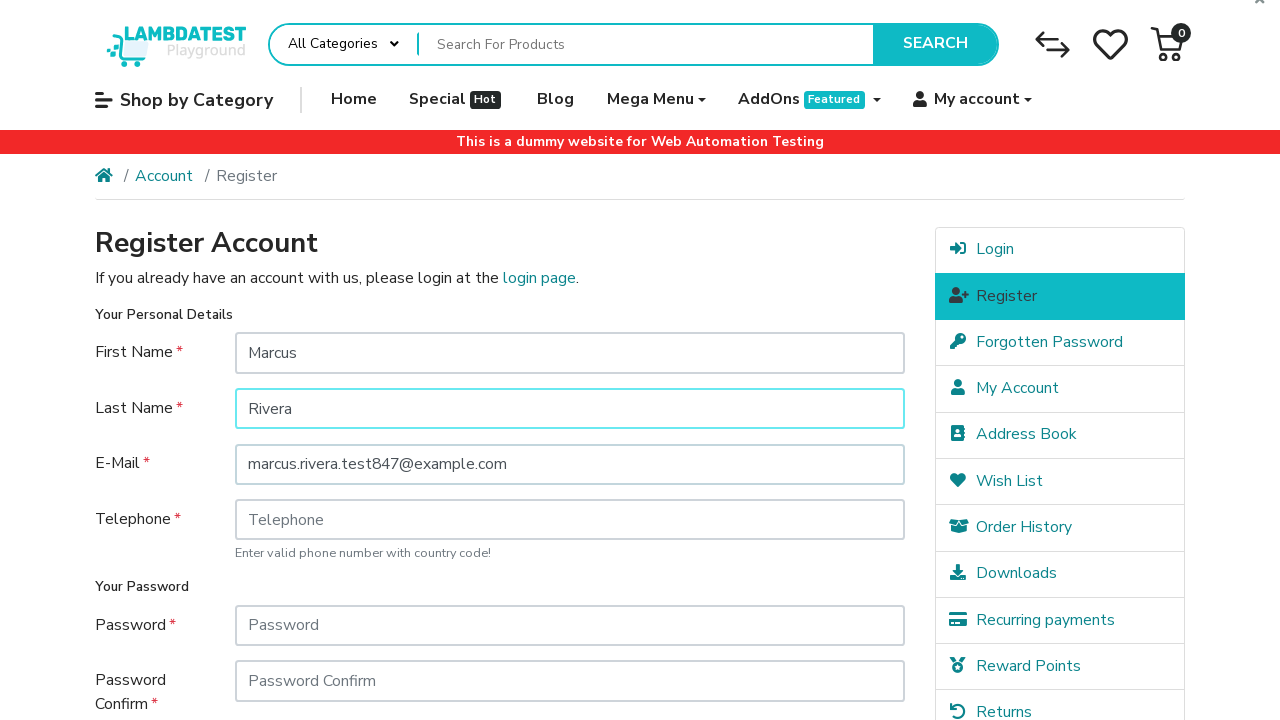

Filled telephone field with '+1987654321' on //*[@id="input-telephone"]
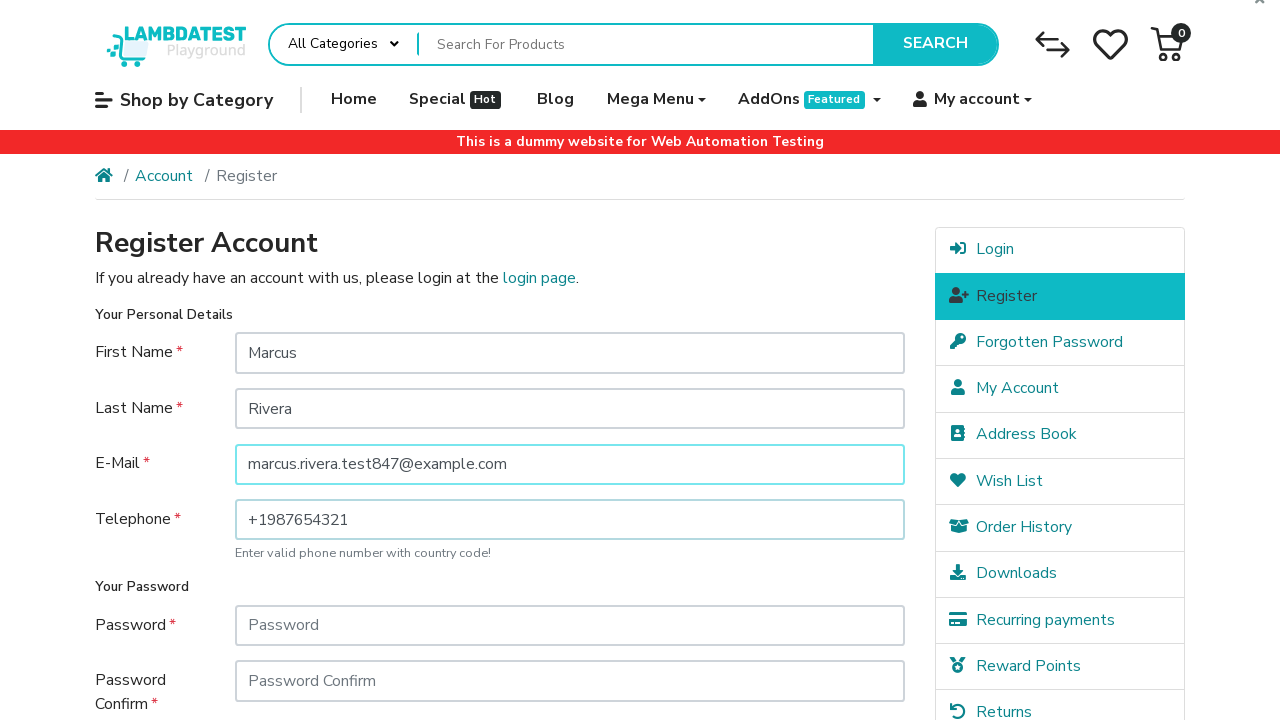

Filled password field with 'SecurePass789!' on //*[@id="input-password"]
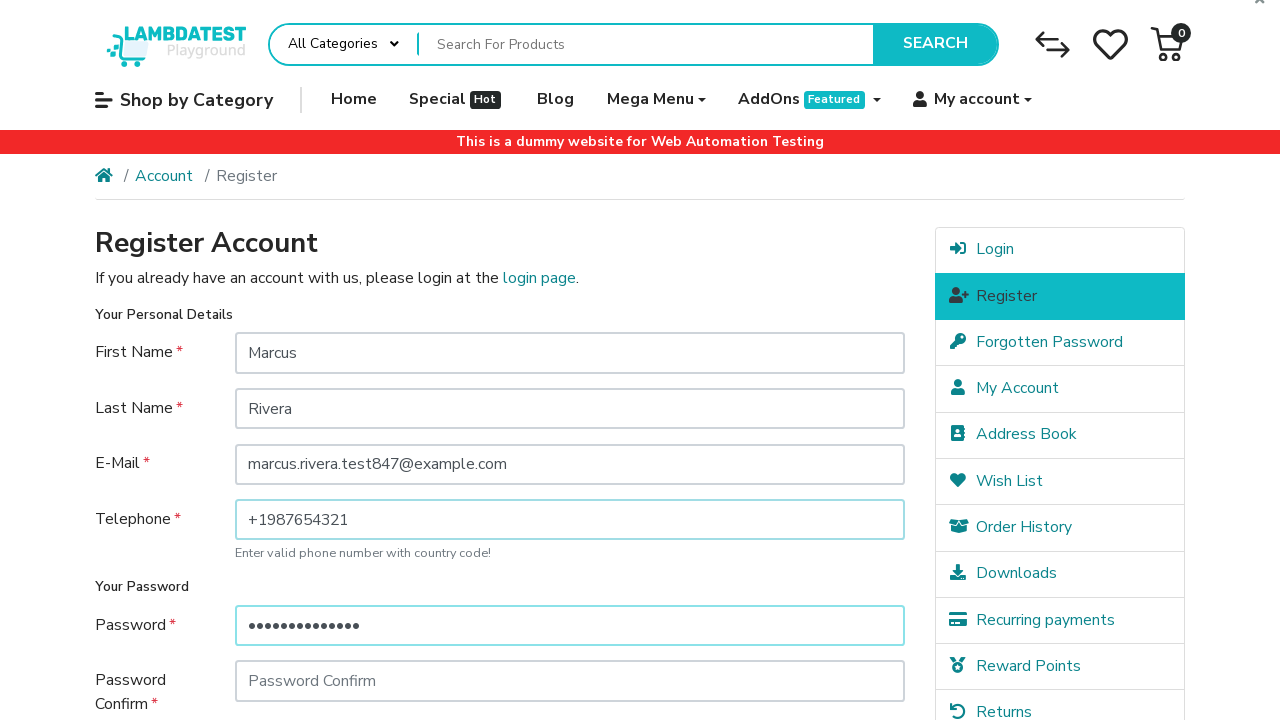

Filled password confirmation field with 'SecurePass789!' on //*[@id="input-confirm"]
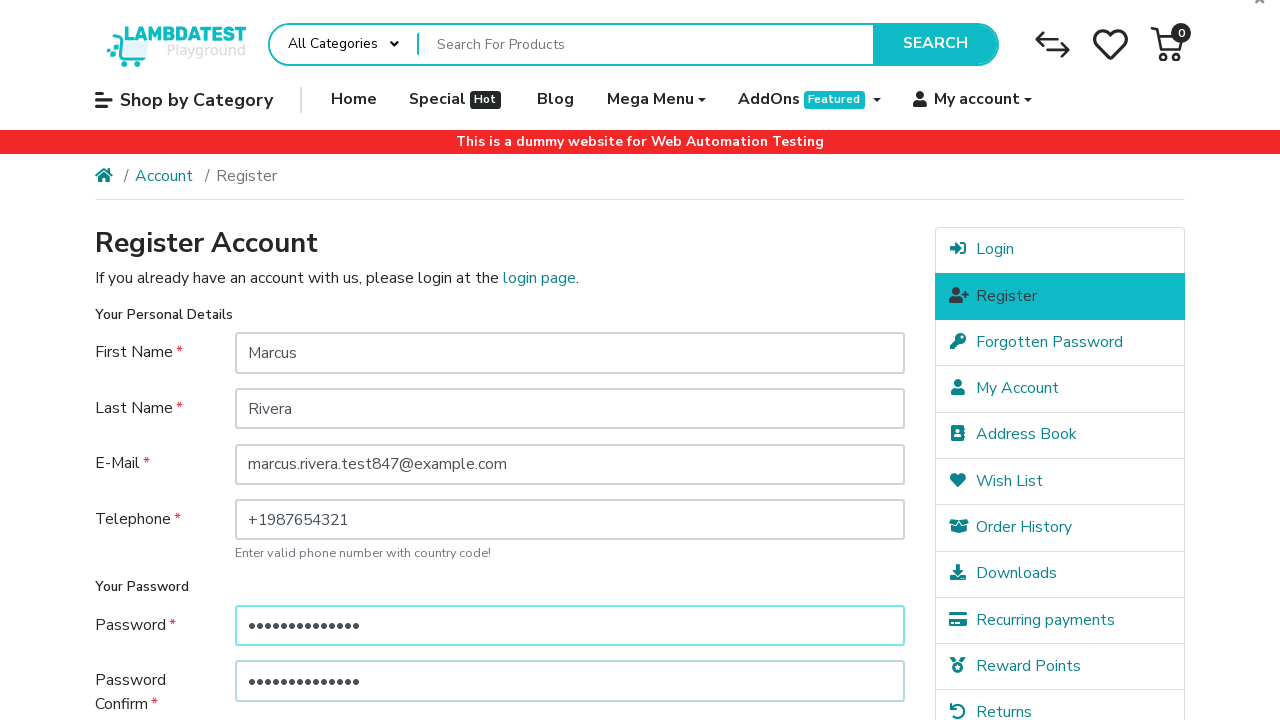

Selected 'No' for newsletter subscription at (347, 514) on xpath=//*[@id="content"]/form/fieldset[3]/div/div/div[2]/label
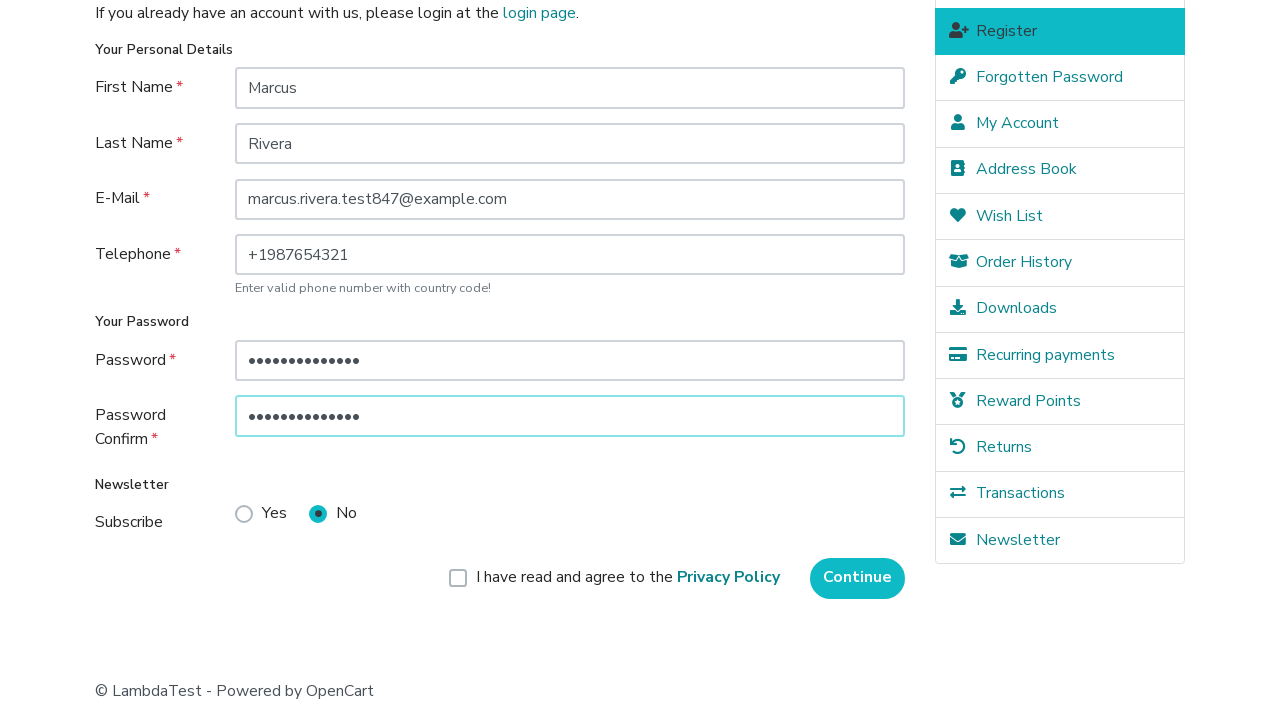

Checked the agree to terms checkbox at (628, 578) on xpath=//*[@id="content"]/form/div/div/div/label
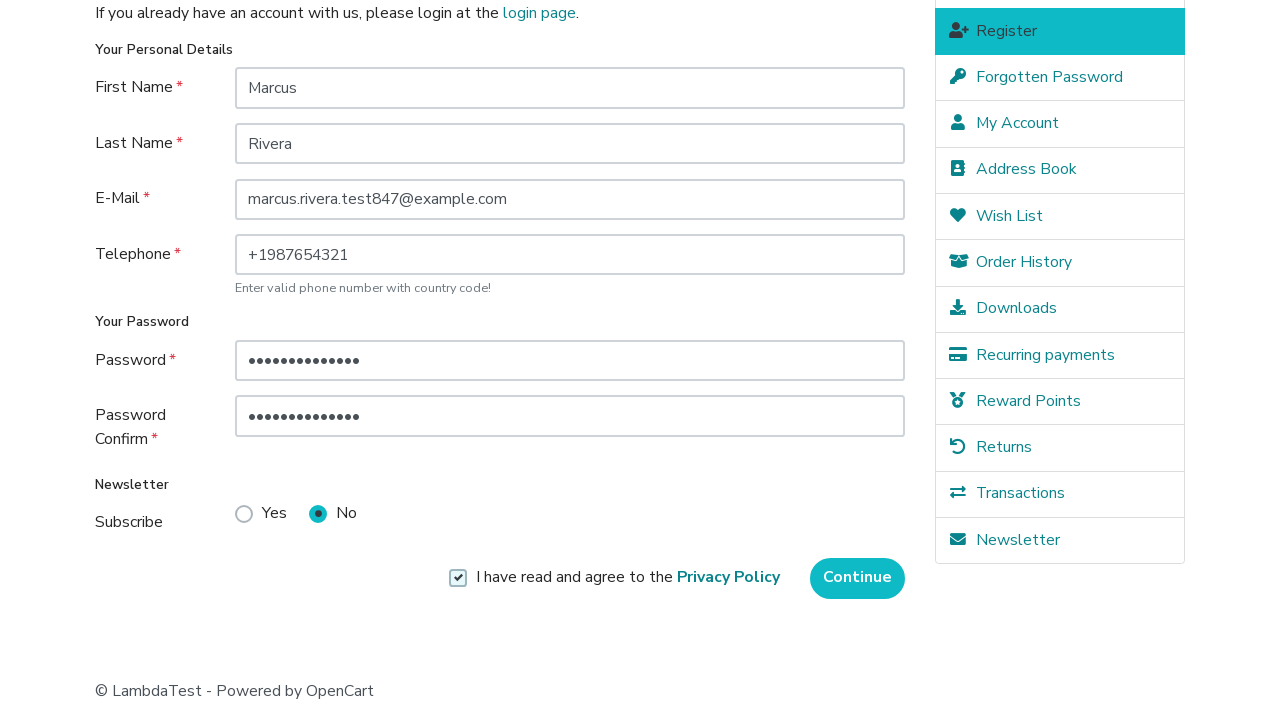

Clicked continue button to submit registration form at (858, 578) on xpath=//*[@id="content"]/form/div/div/input
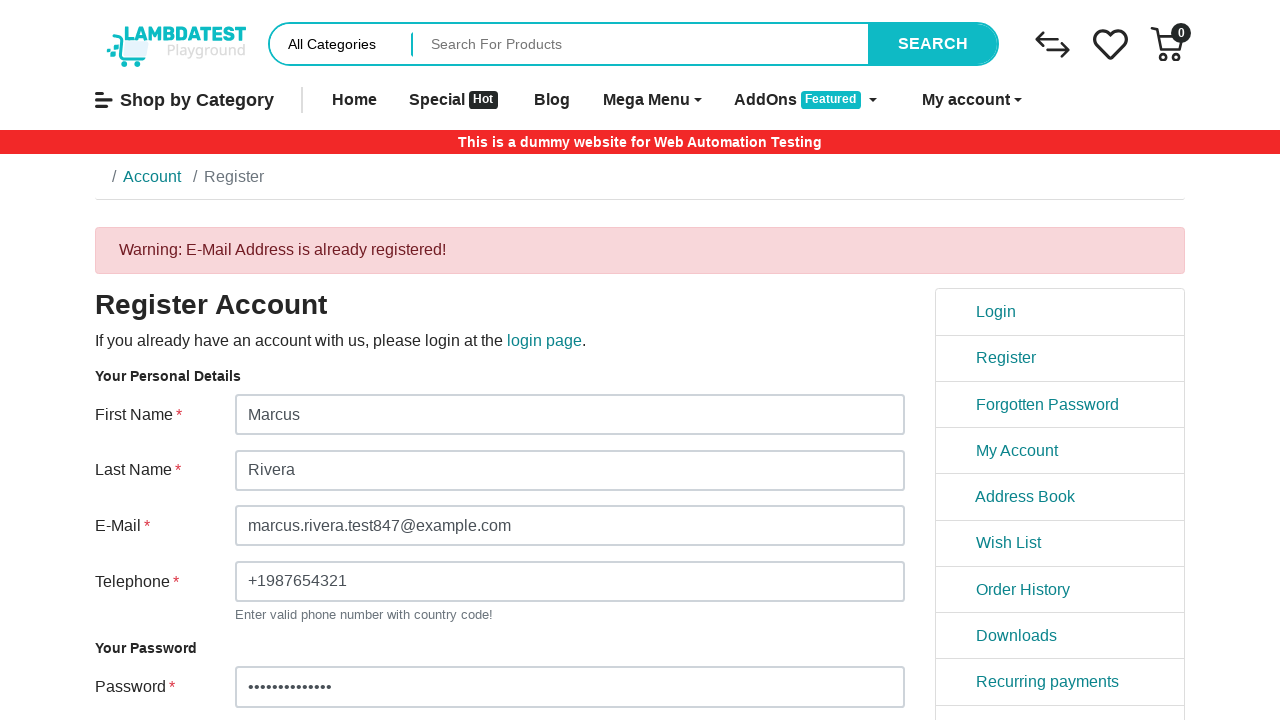

Scrolled down to view registration results
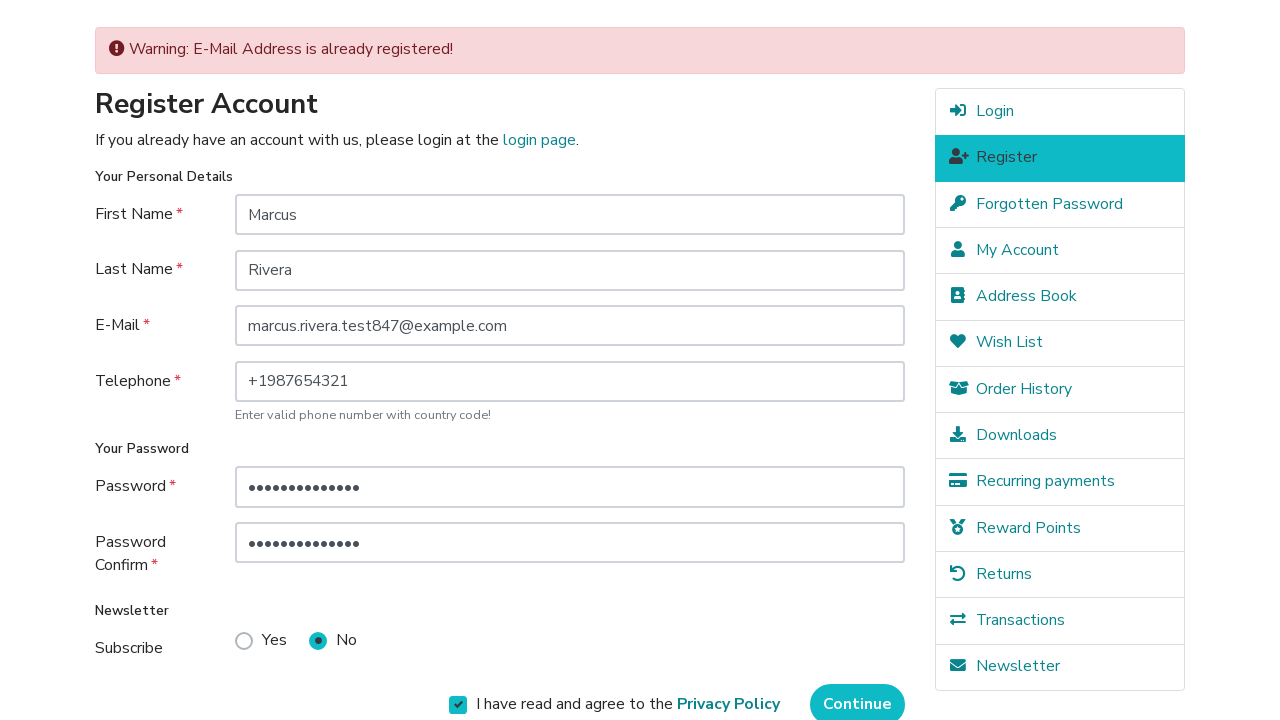

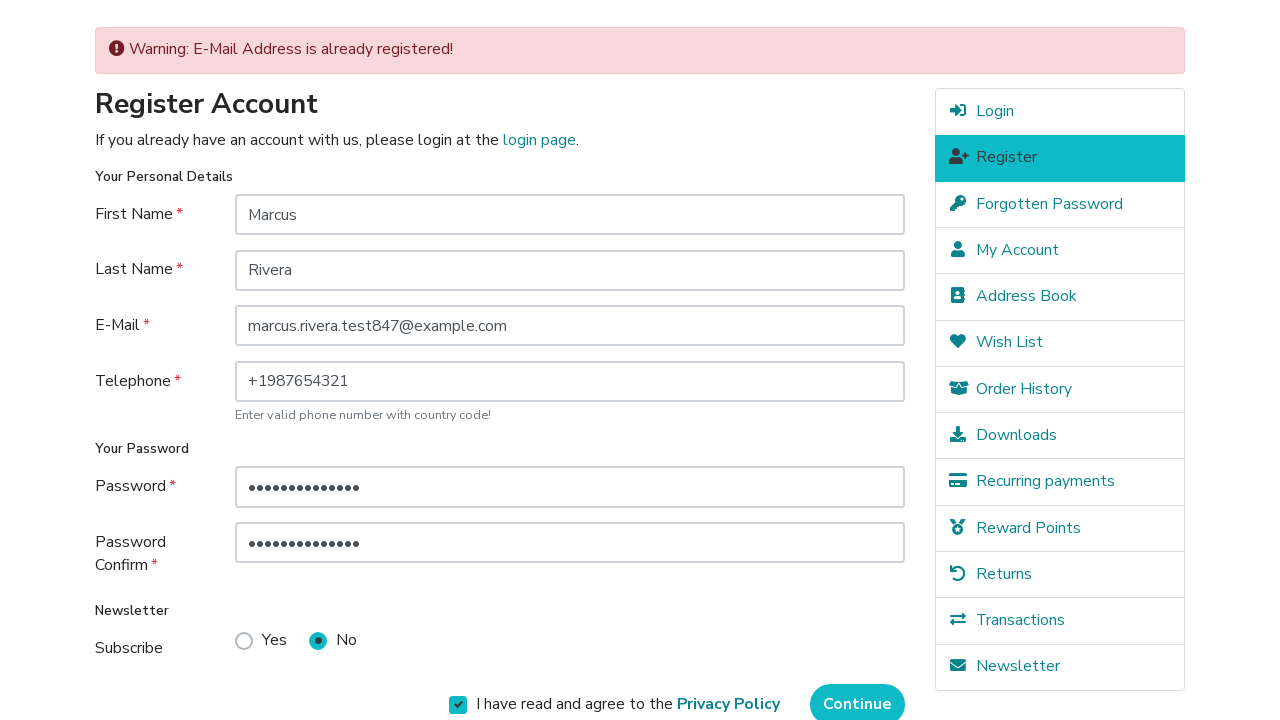